Tests interaction with Shadow DOM elements by navigating to a Shadow DOM demo page and filling a text field nested within multiple shadow roots

Starting URL: https://selectorshub.com/iframe-in-shadow-dom/

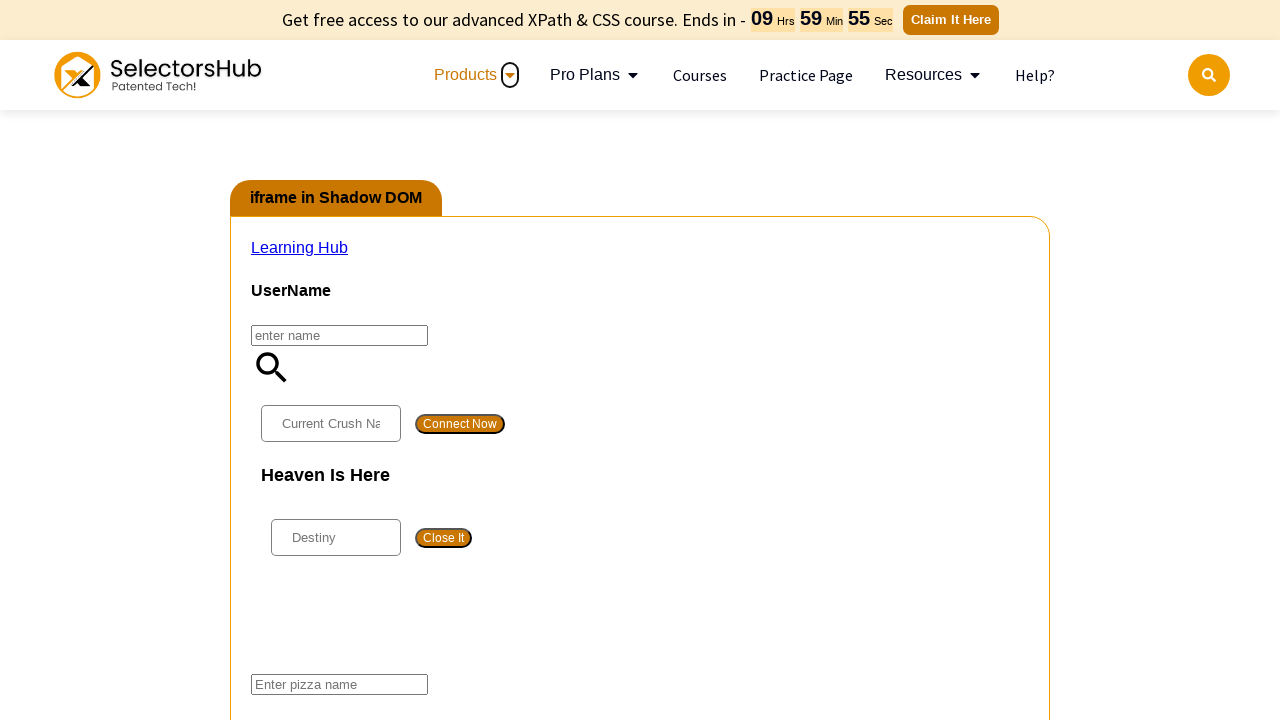

Waited 4 seconds for page to load
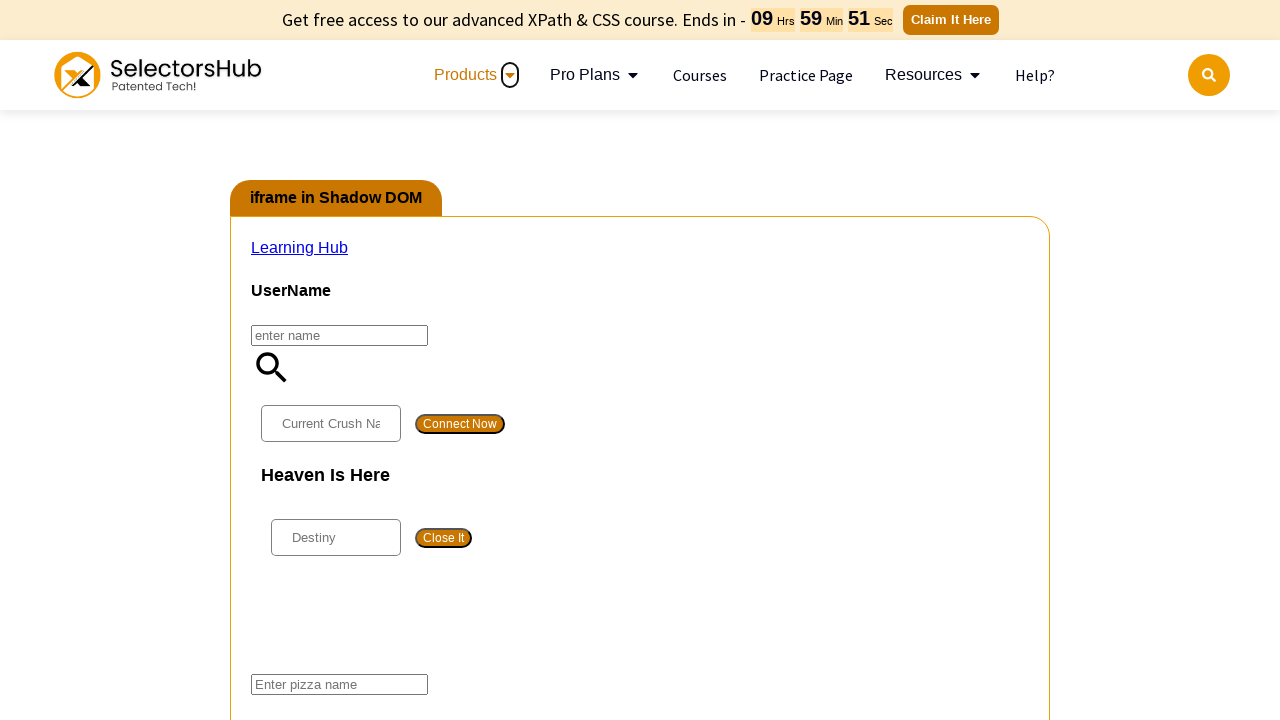

Located pizza input field nested within multiple shadow DOM roots
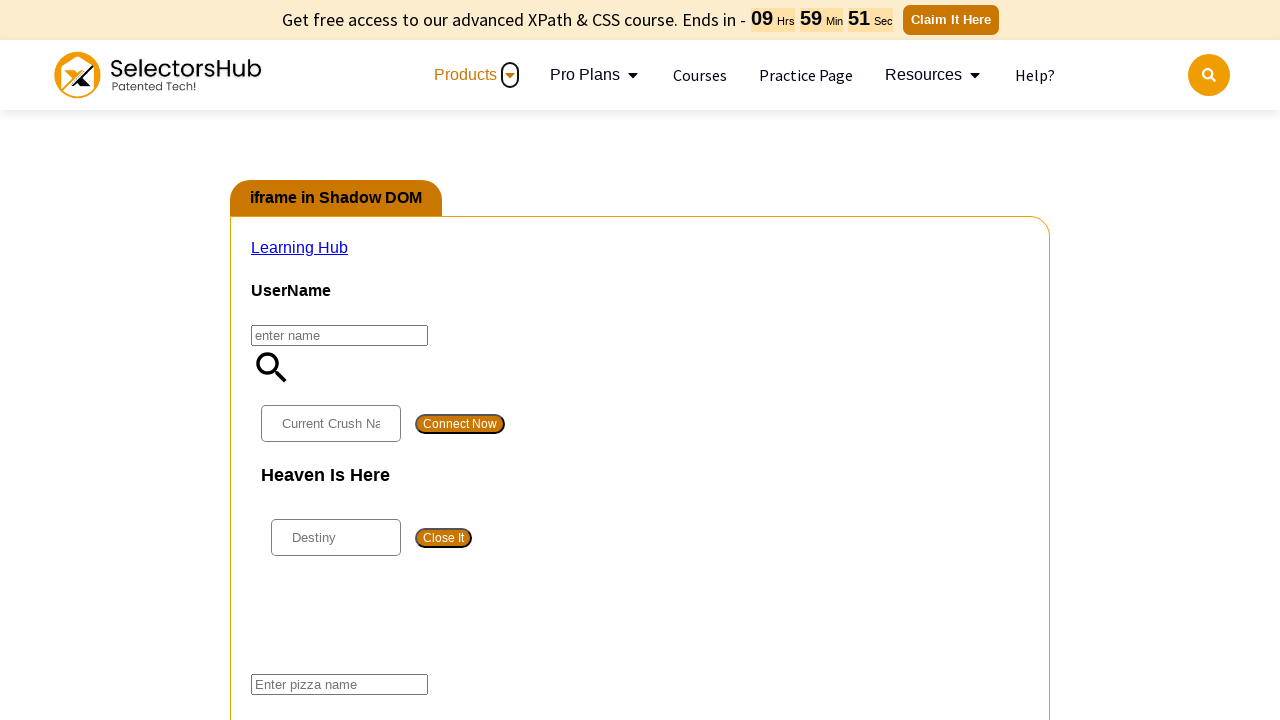

Filled pizza input field with 'Veg pizza'
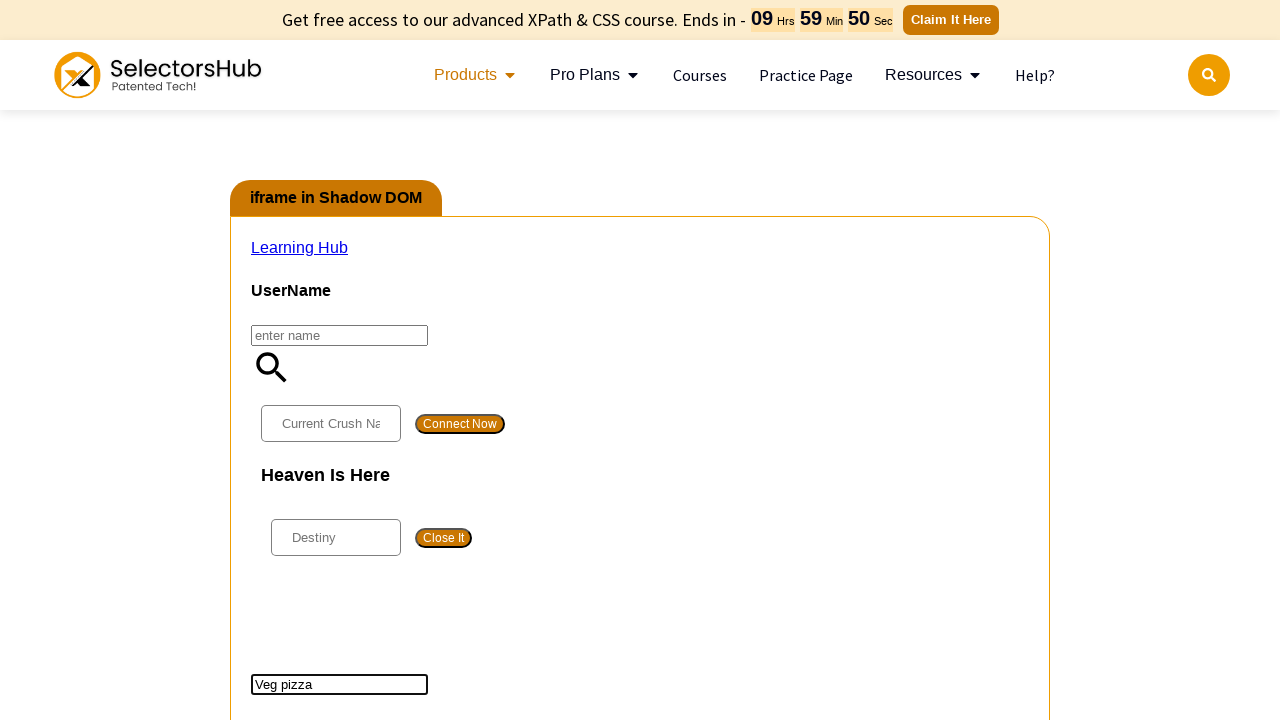

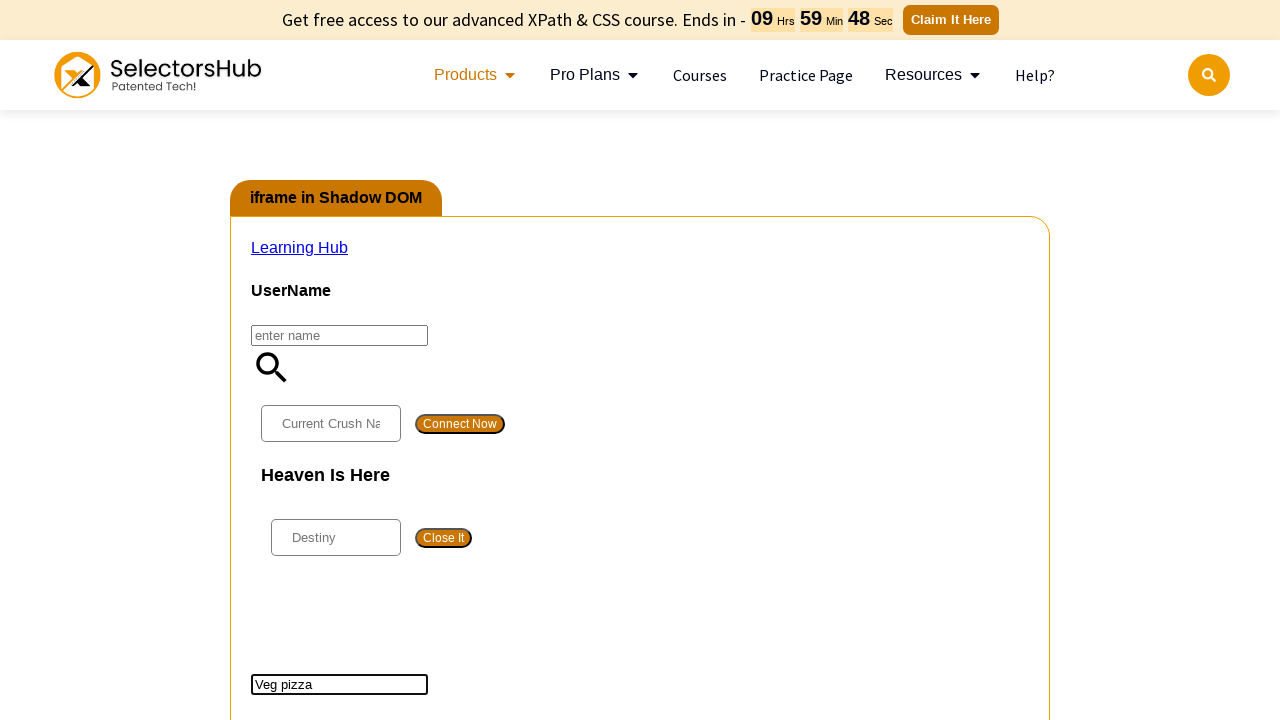